Tests the challenge gemma feature by skipping demo and entering custom text

Starting URL: https://neuronpedia.org/gemma-scope#microscope

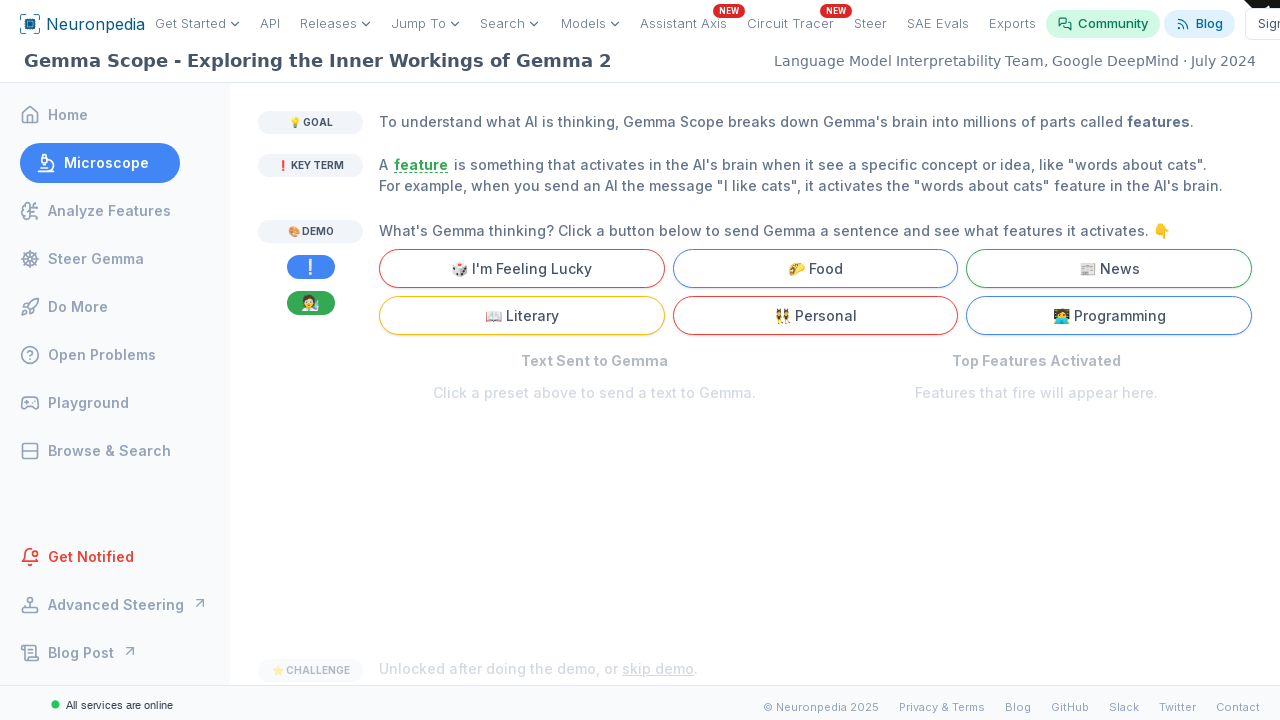

Clicked 'skip demo' button to unlock challenge at (658, 669) on internal:text="skip demo"i >> nth=0
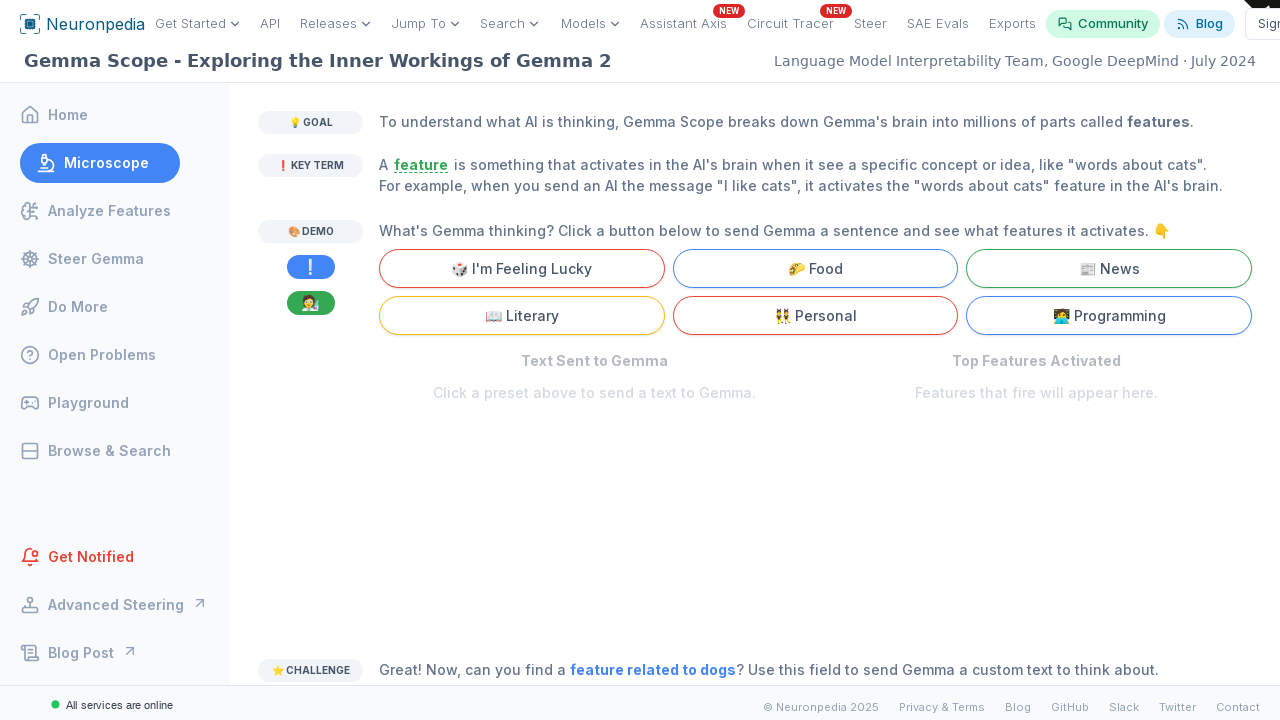

Located Gemma search input field
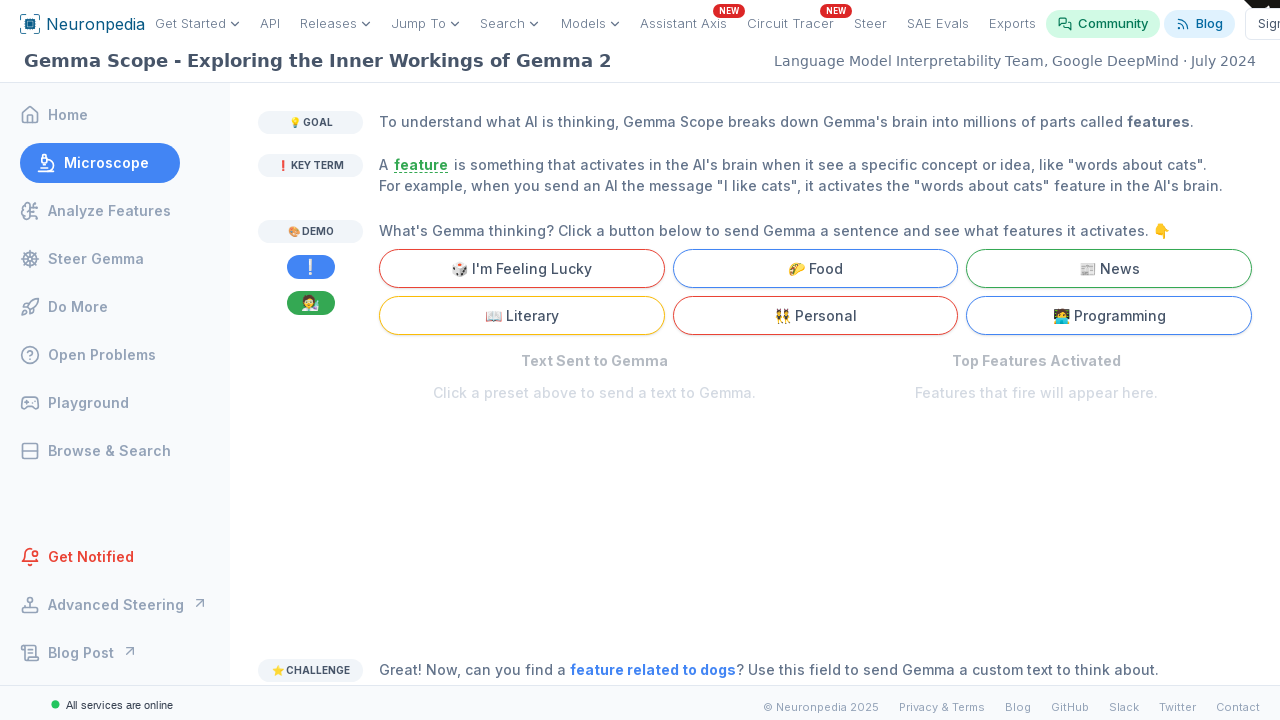

Filled search field with 'testing inputs' on internal:attr=[placeholder="Hint: Try a short sentence instead of a word or phra
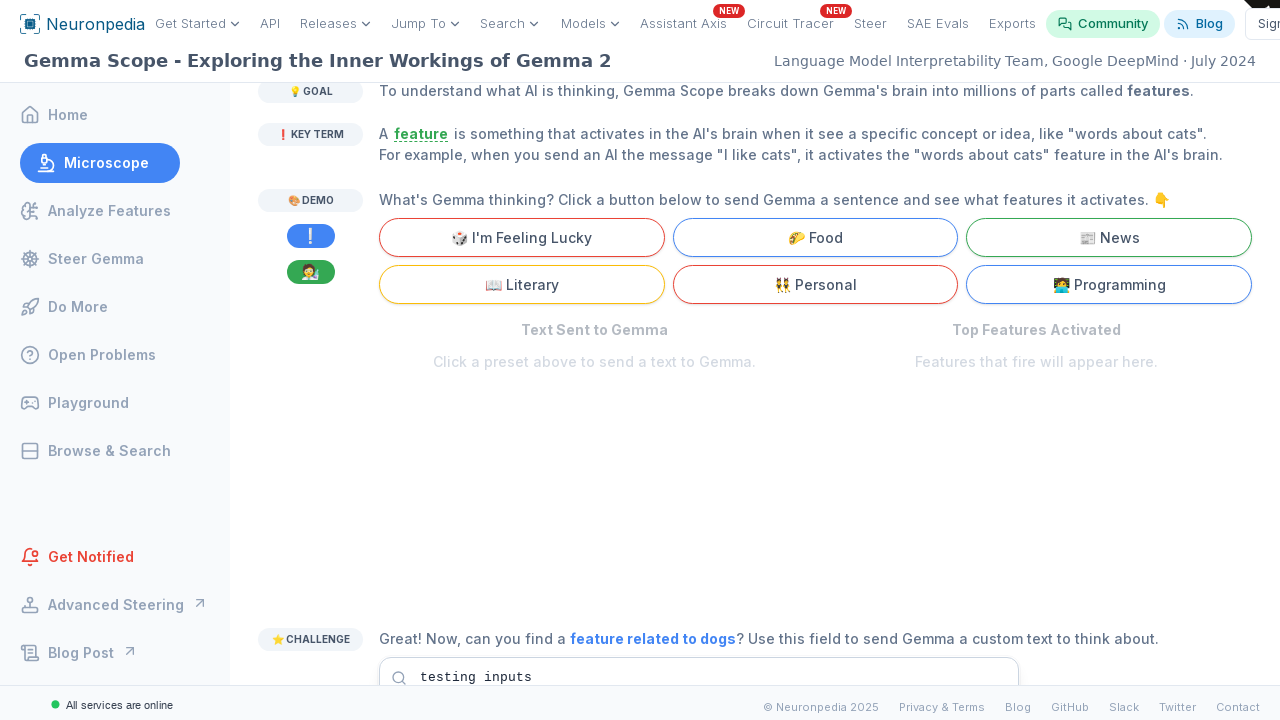

Pressed Enter to submit search query on internal:attr=[placeholder="Hint: Try a short sentence instead of a word or phra
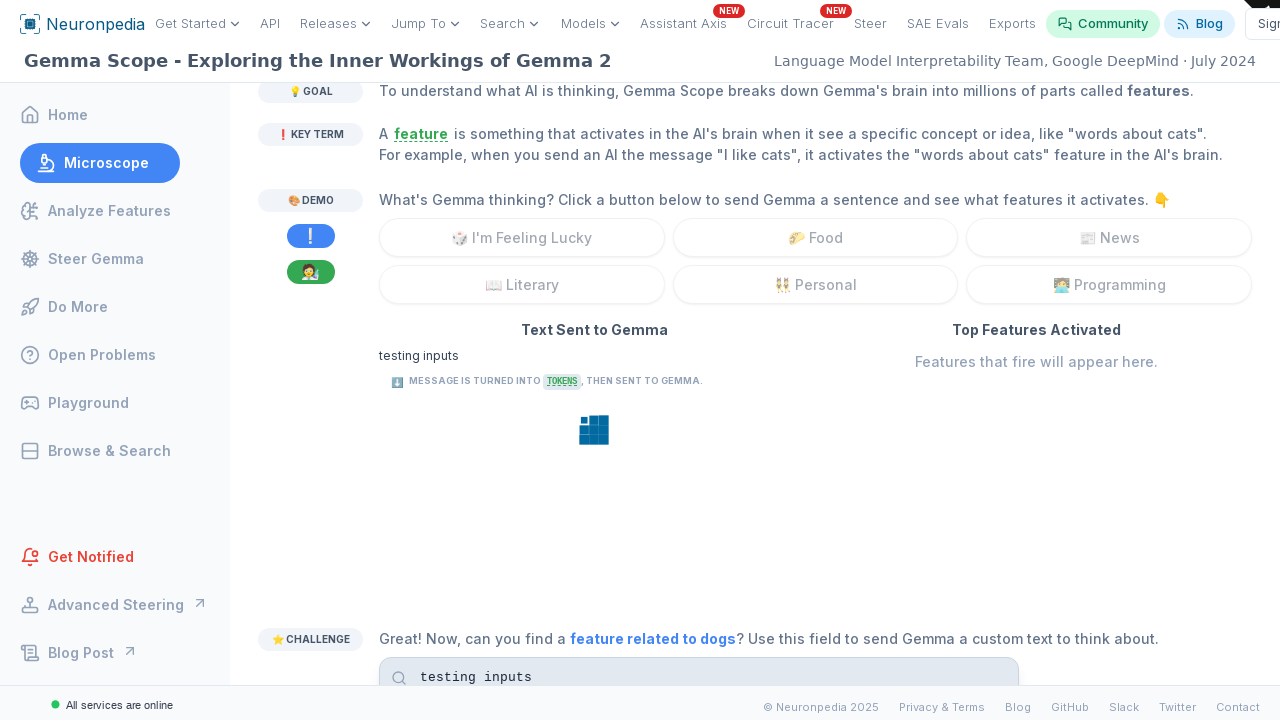

Waited for loading message to disappear and results to load
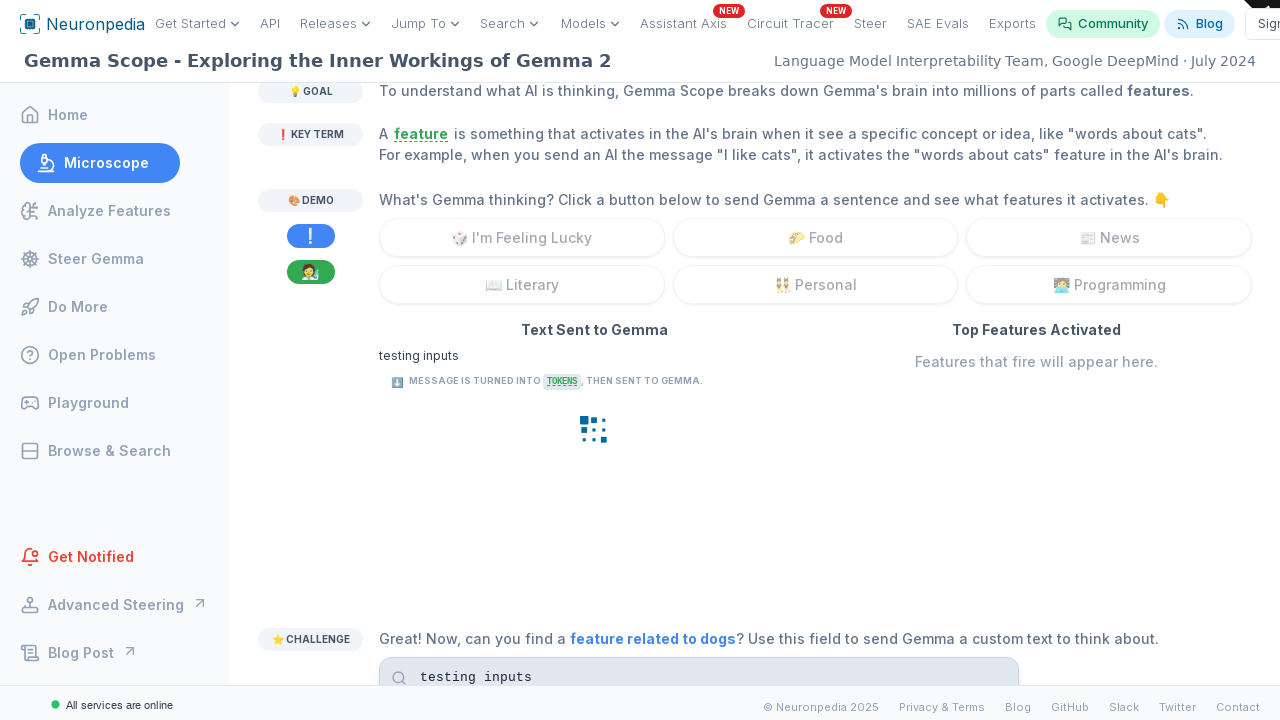

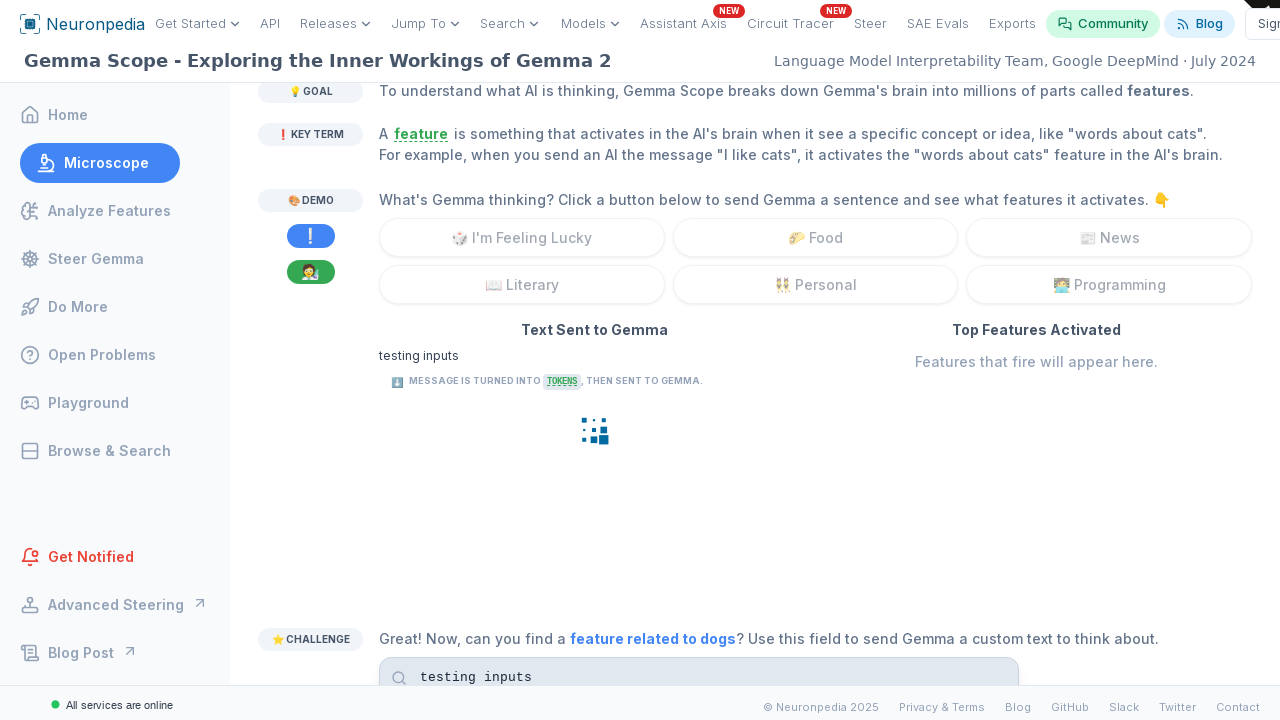